Tests drag and drop functionality by clicking and holding a draggable element and moving it to a droppable target area

Starting URL: https://jqueryui.com/resources/demos/droppable/default.html

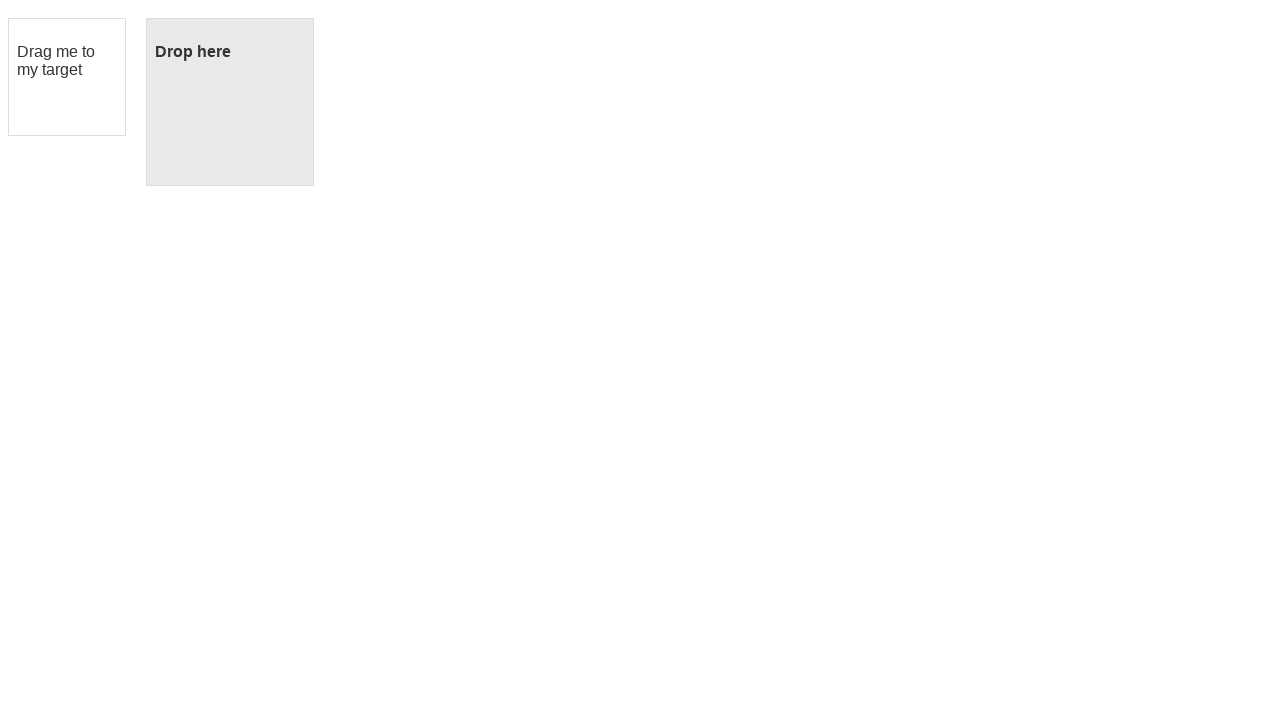

Navigated to jQuery UI droppable demo page
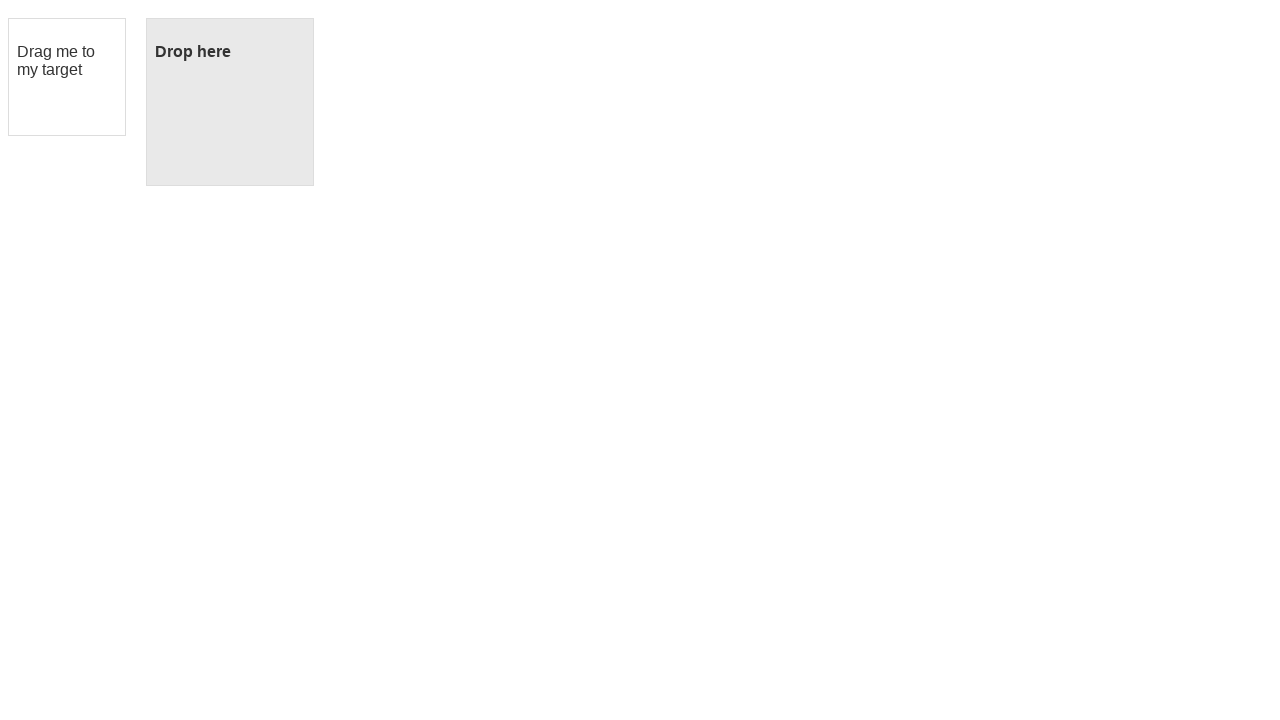

Located draggable element
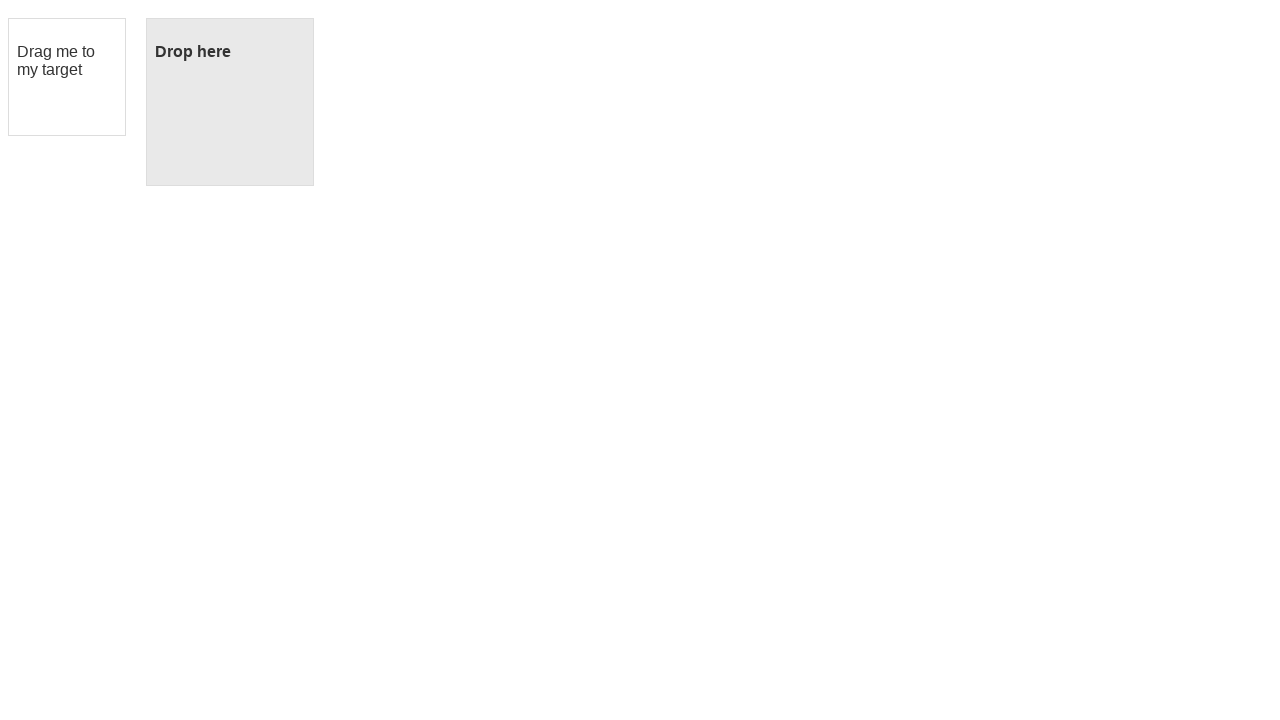

Located droppable target element
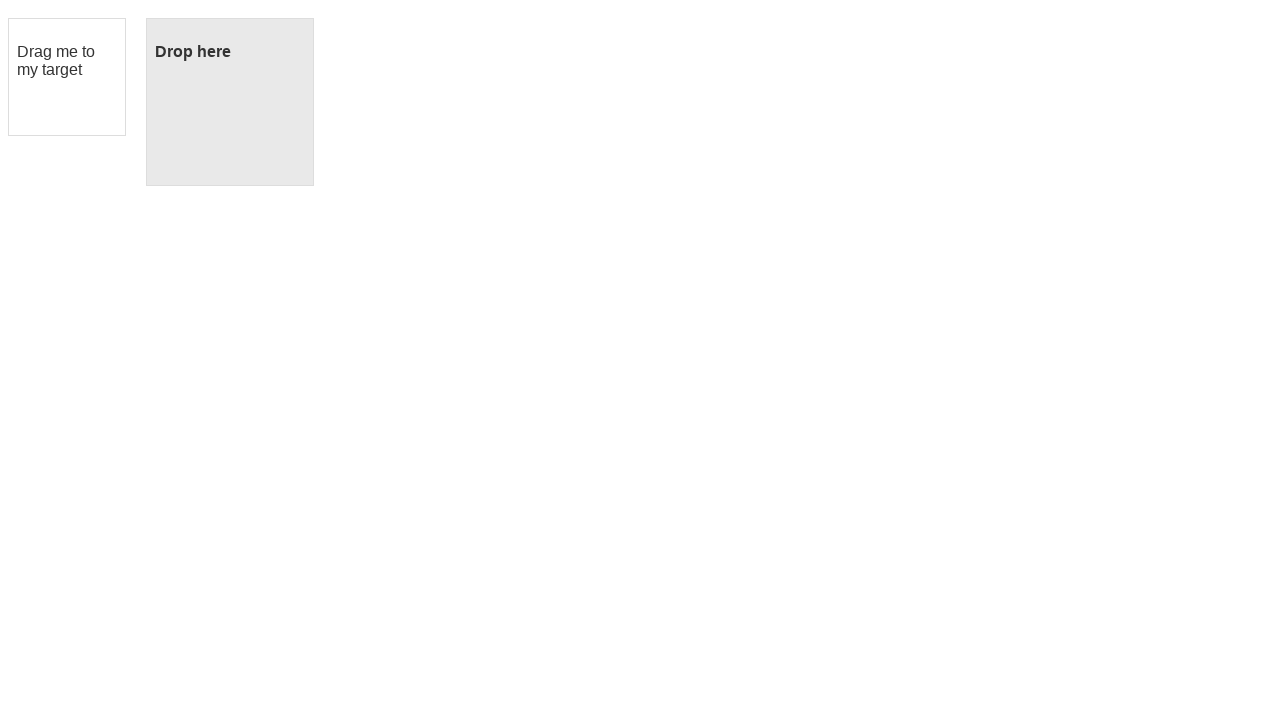

Dragged draggable element to droppable target area at (230, 102)
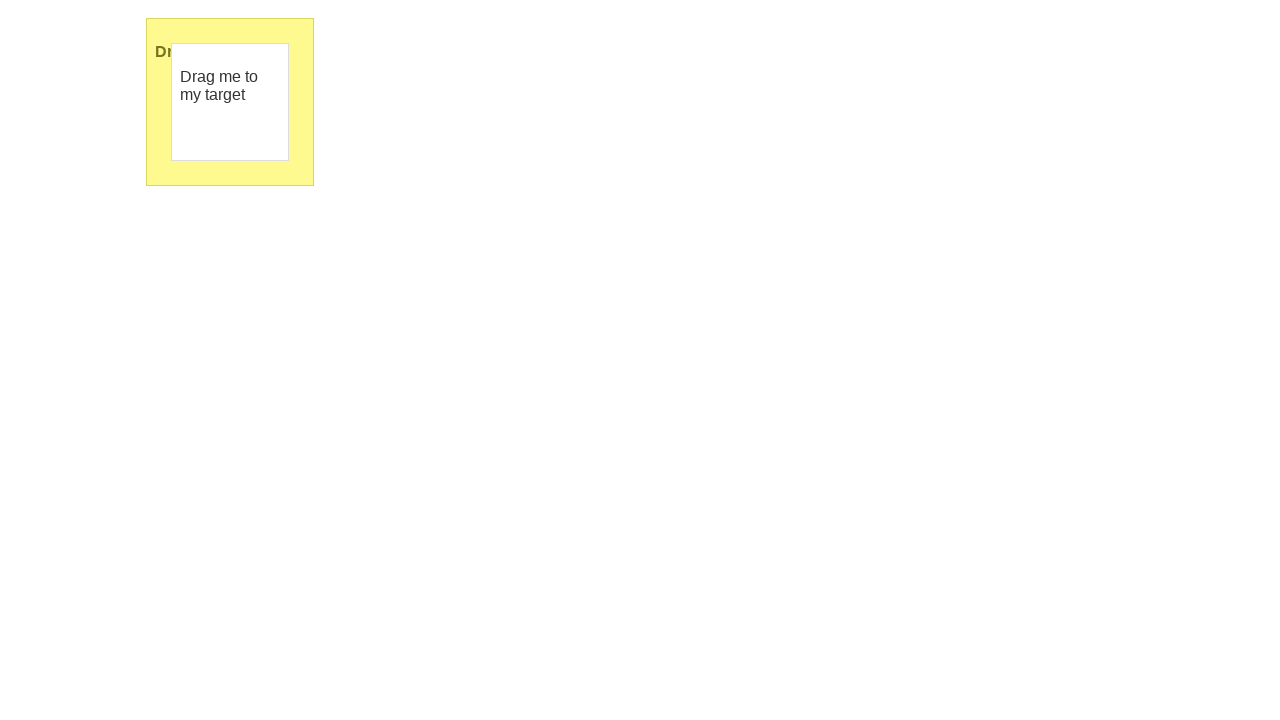

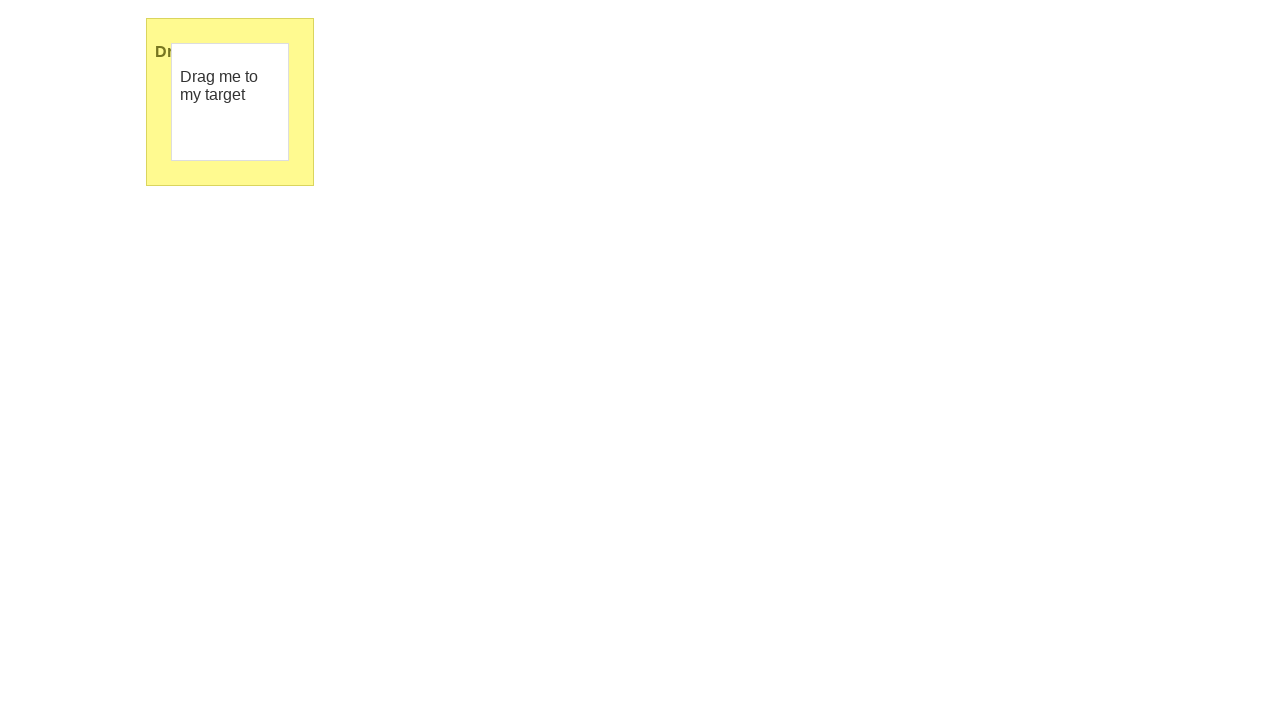